Tests a keypress form by entering a name into the input field and clicking the submit button on Formy's keypress practice page.

Starting URL: https://formy-project.herokuapp.com/keypress

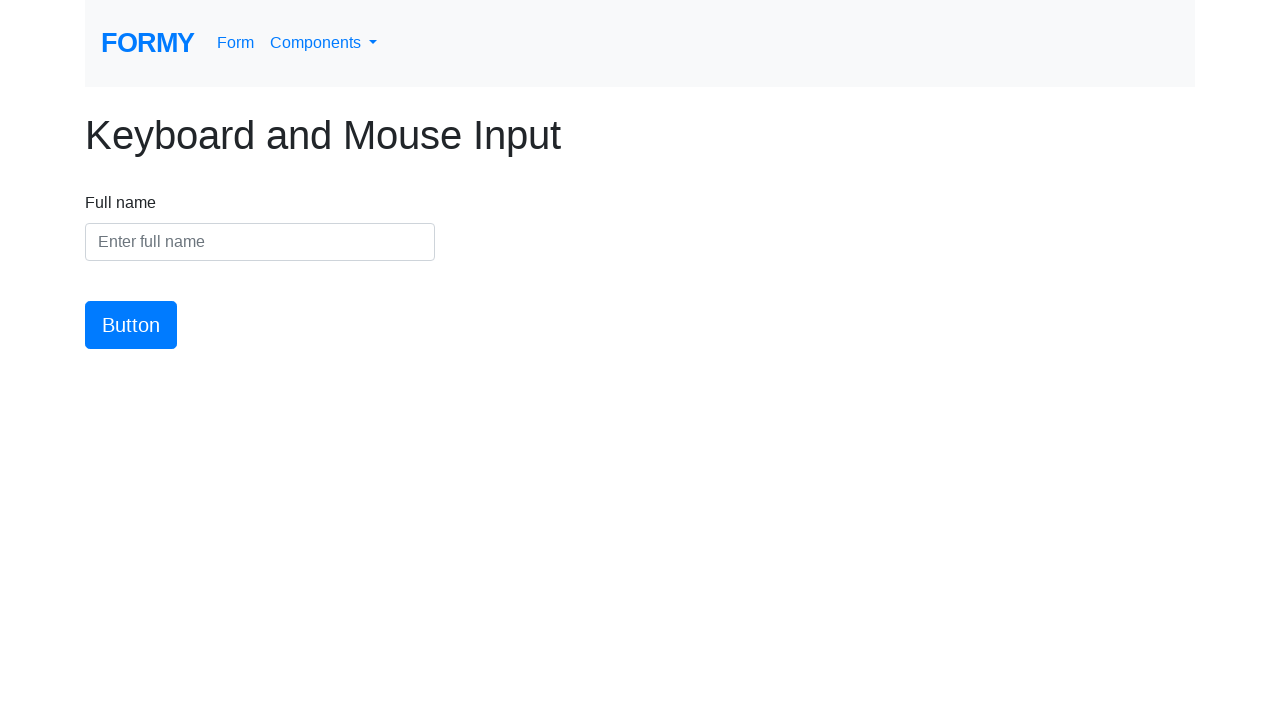

Filled name input field with 'Karl' on #name
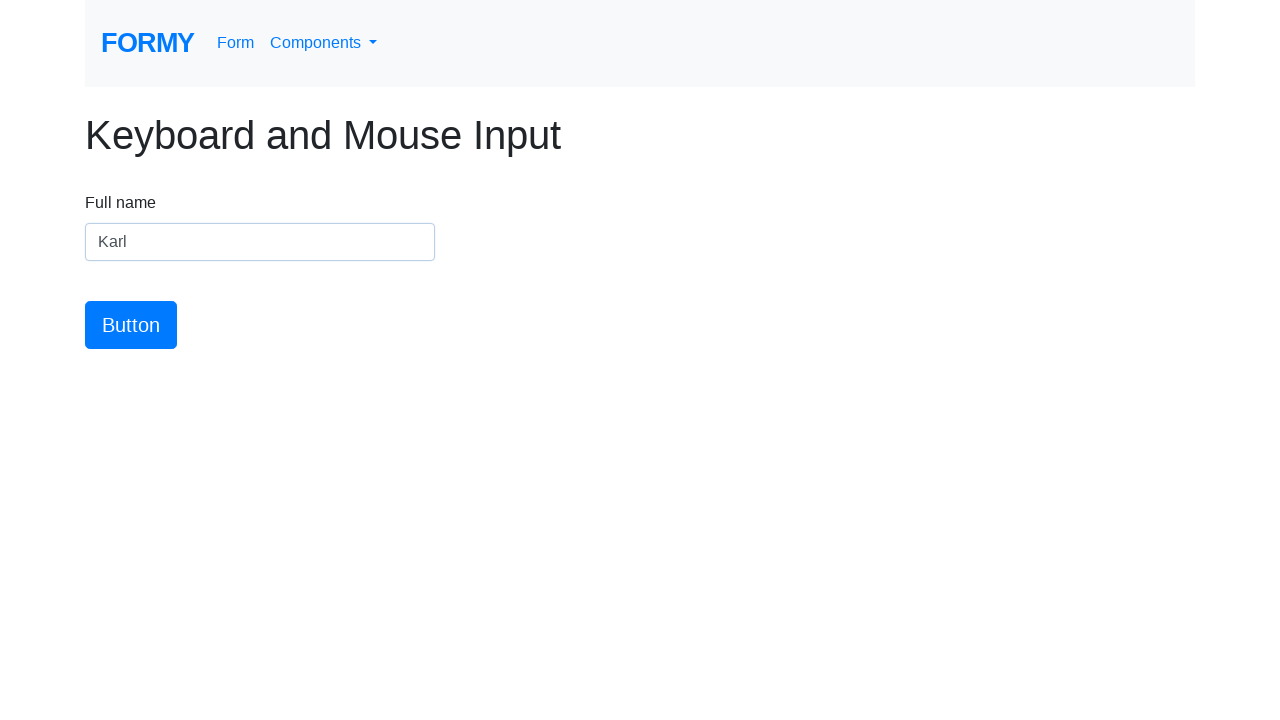

Clicked the submit button at (131, 325) on #button
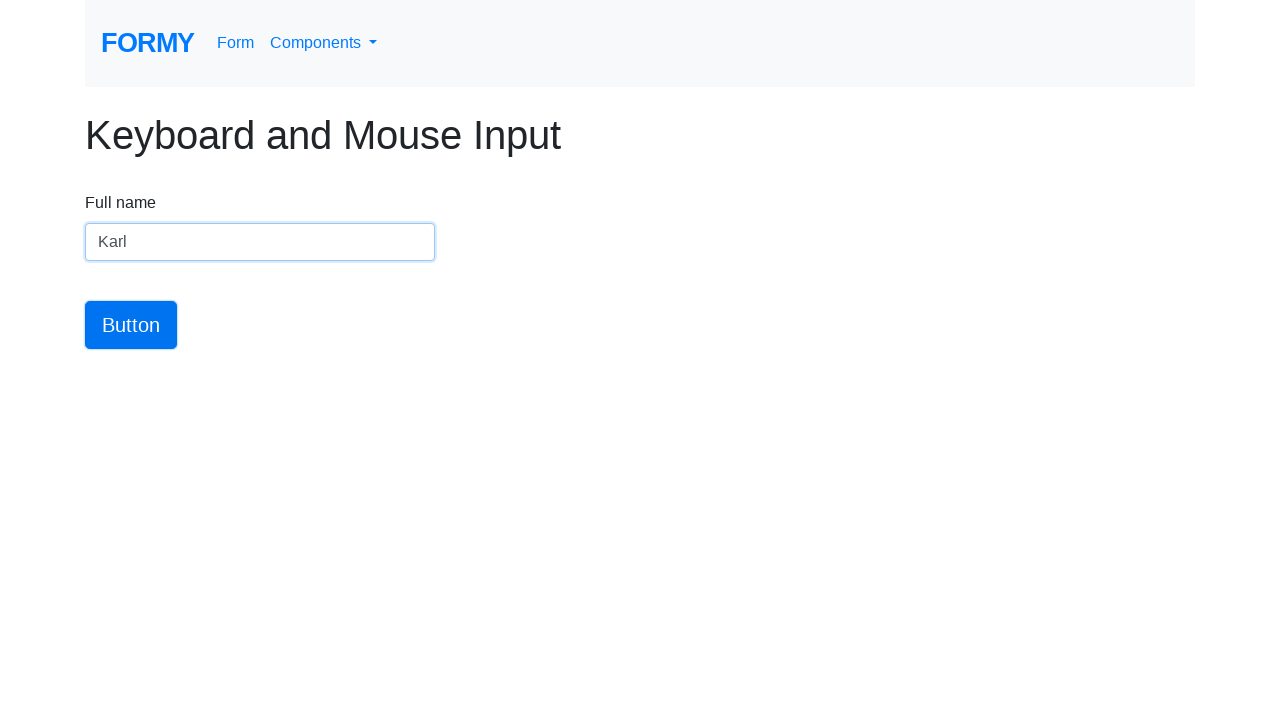

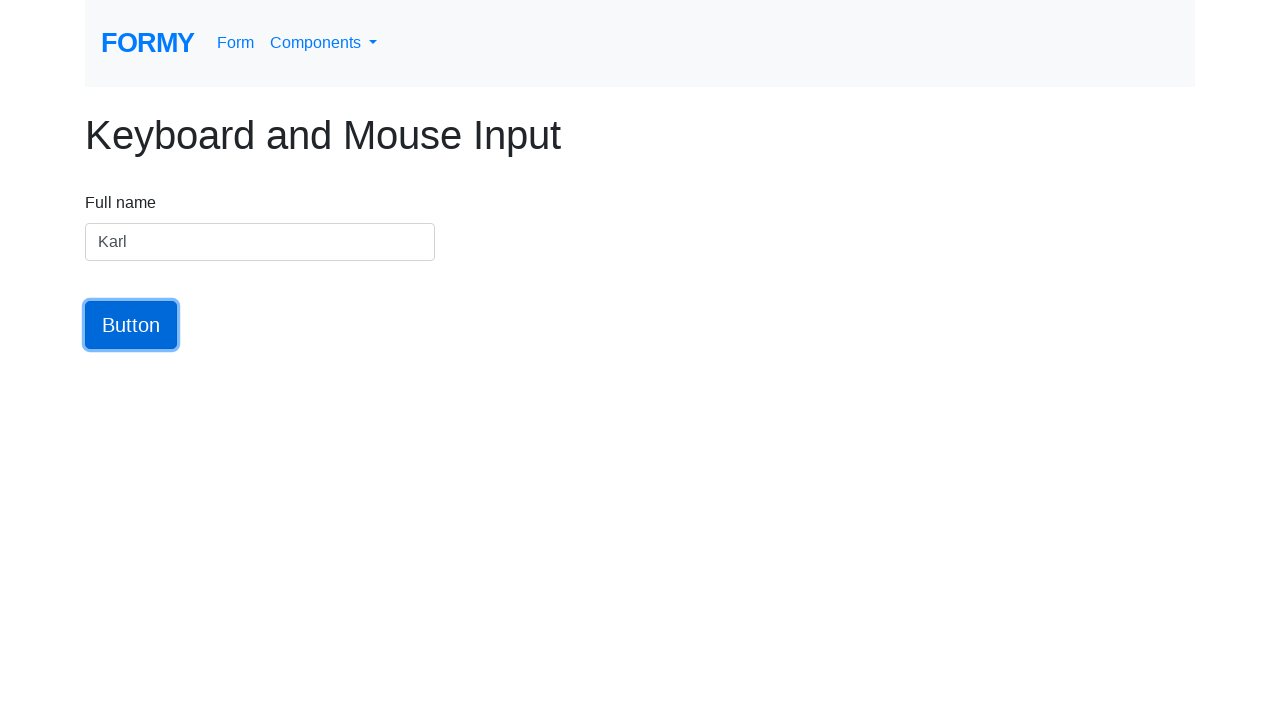